Tests the release search functionality by navigating to the releases page, entering a release name in the search field, and verifying the search results show the correct release

Starting URL: https://github.com/junit-team/junit4

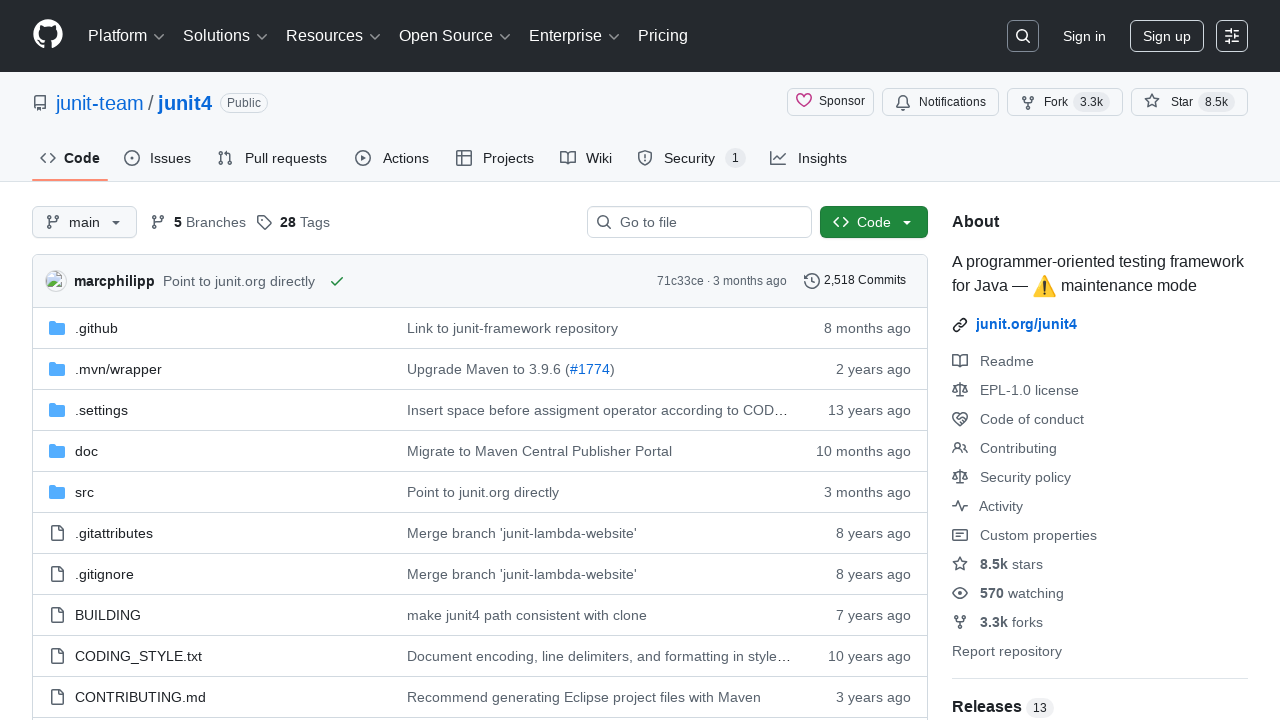

Clicked on the Releases link to navigate to releases page at (989, 706) on a[href='/junit-team/junit4/releases']
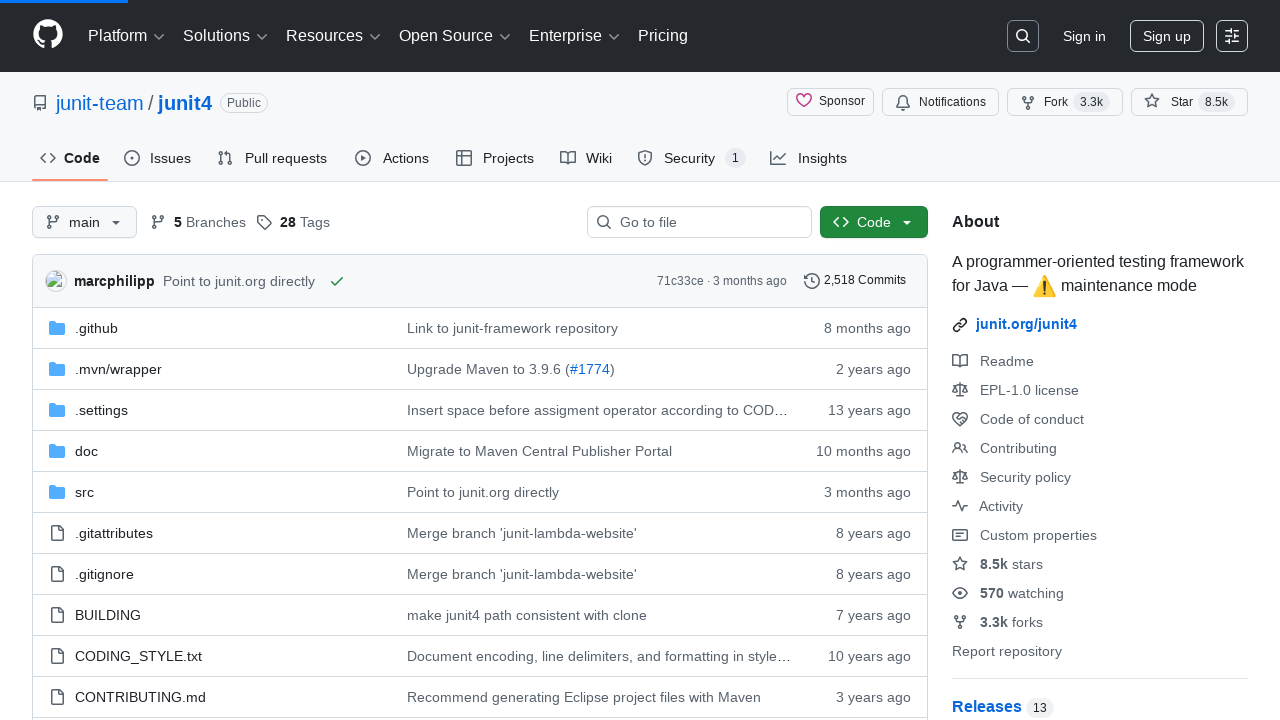

Releases page loaded and search field is visible
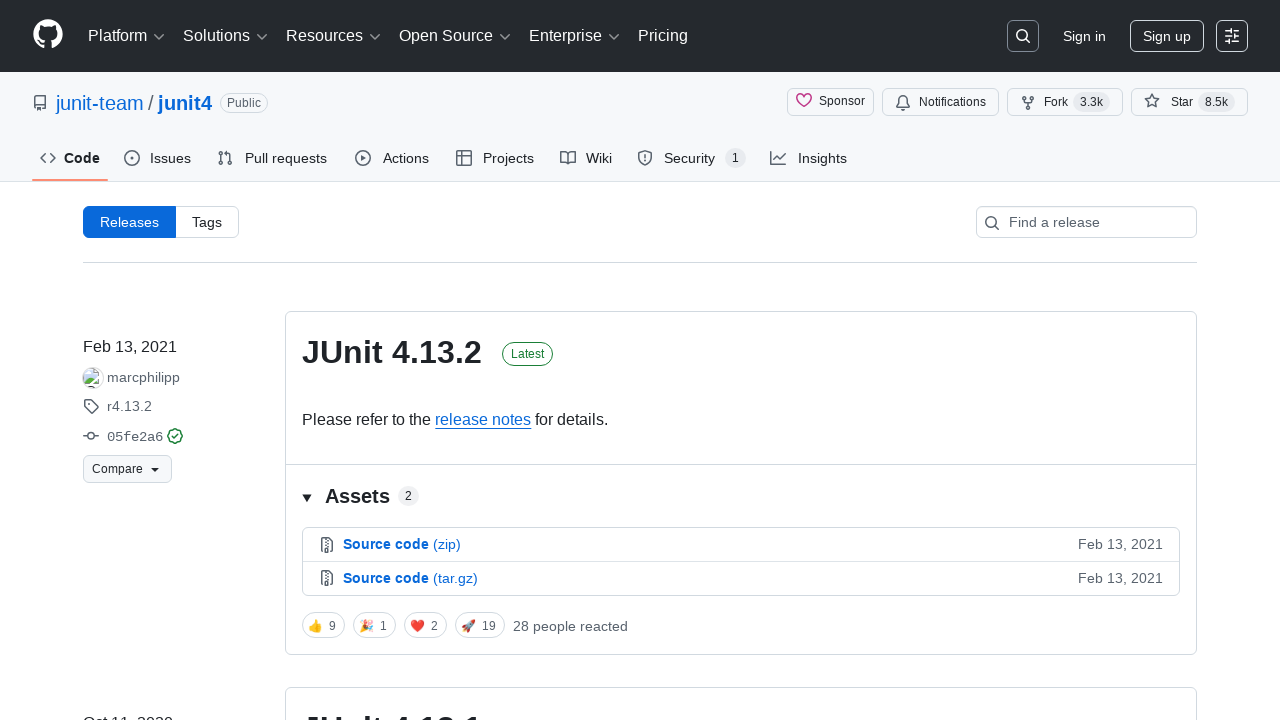

Entered 'JUnit 4.13.2' in the release search field on input[placeholder='Find a release']
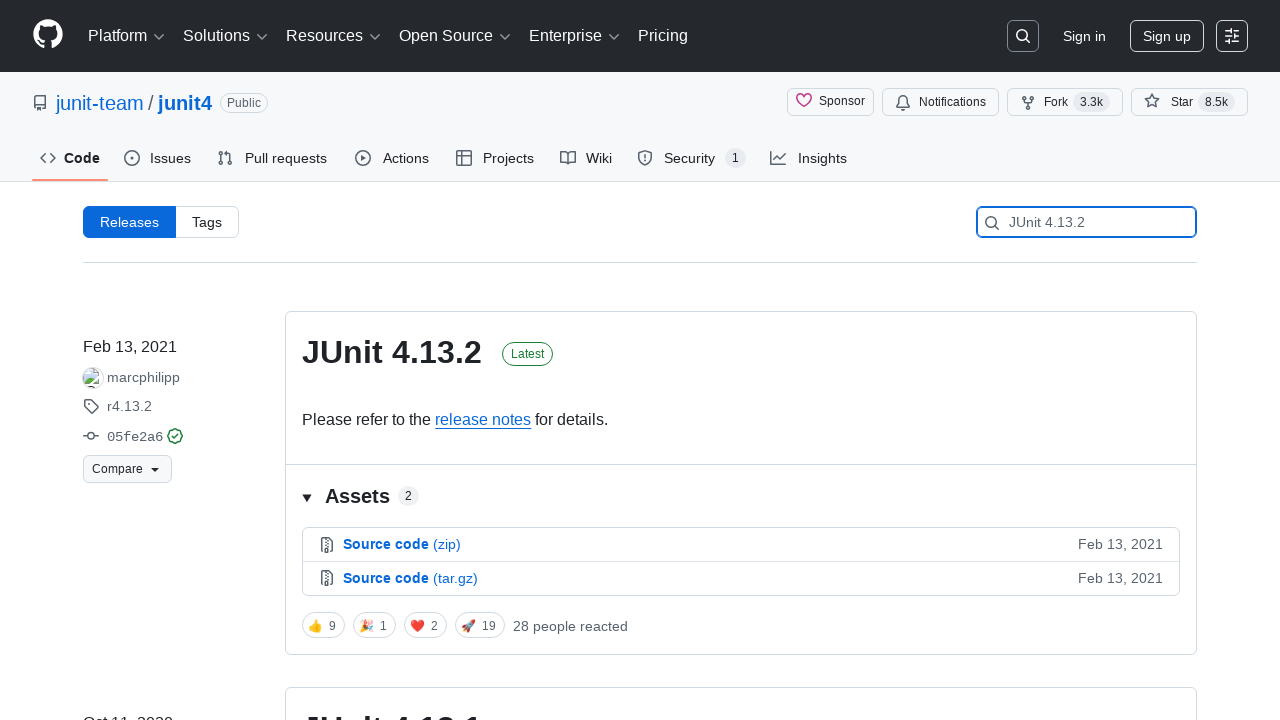

Pressed Enter to search for the release on input[placeholder='Find a release']
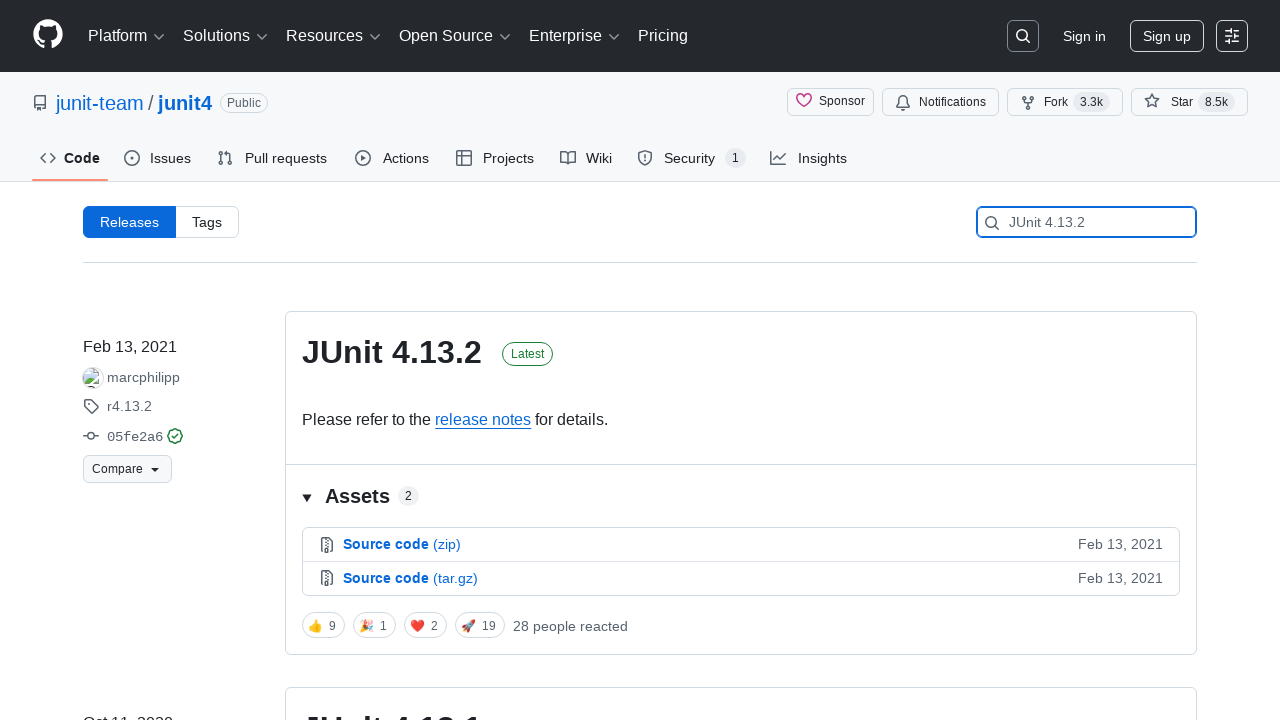

Verified search results display the correct release 'JUnit 4.13.2'
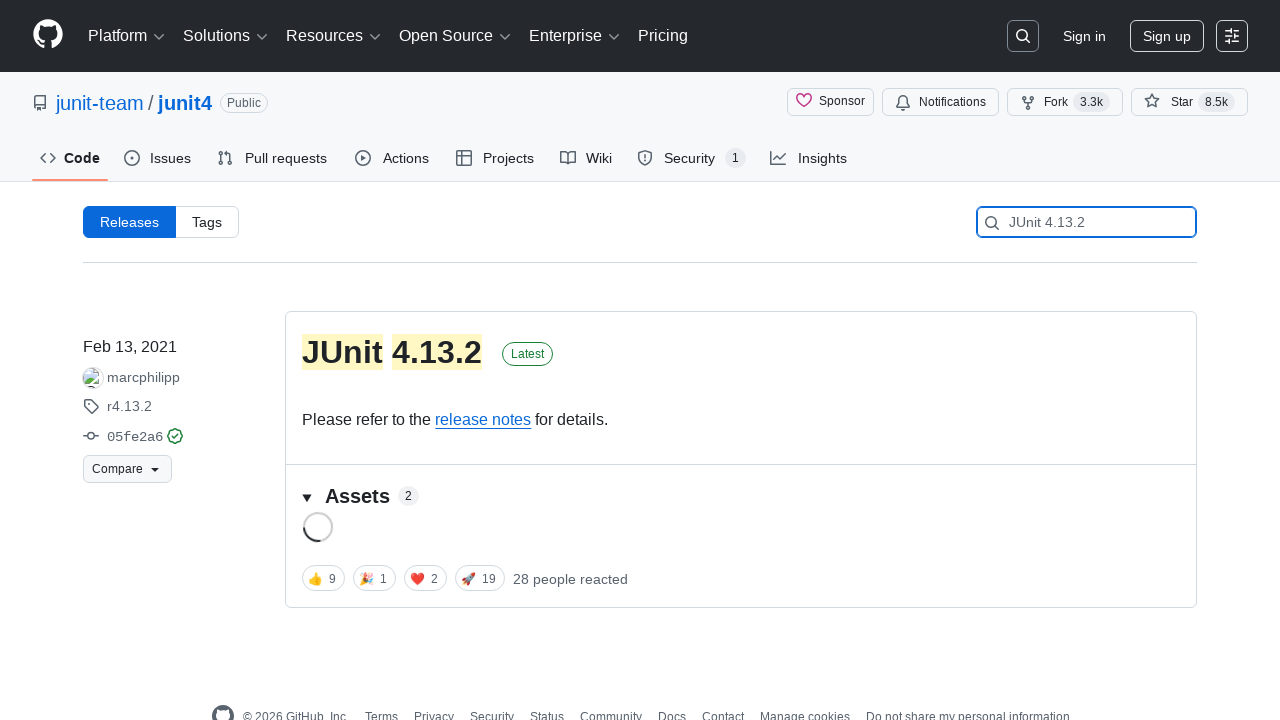

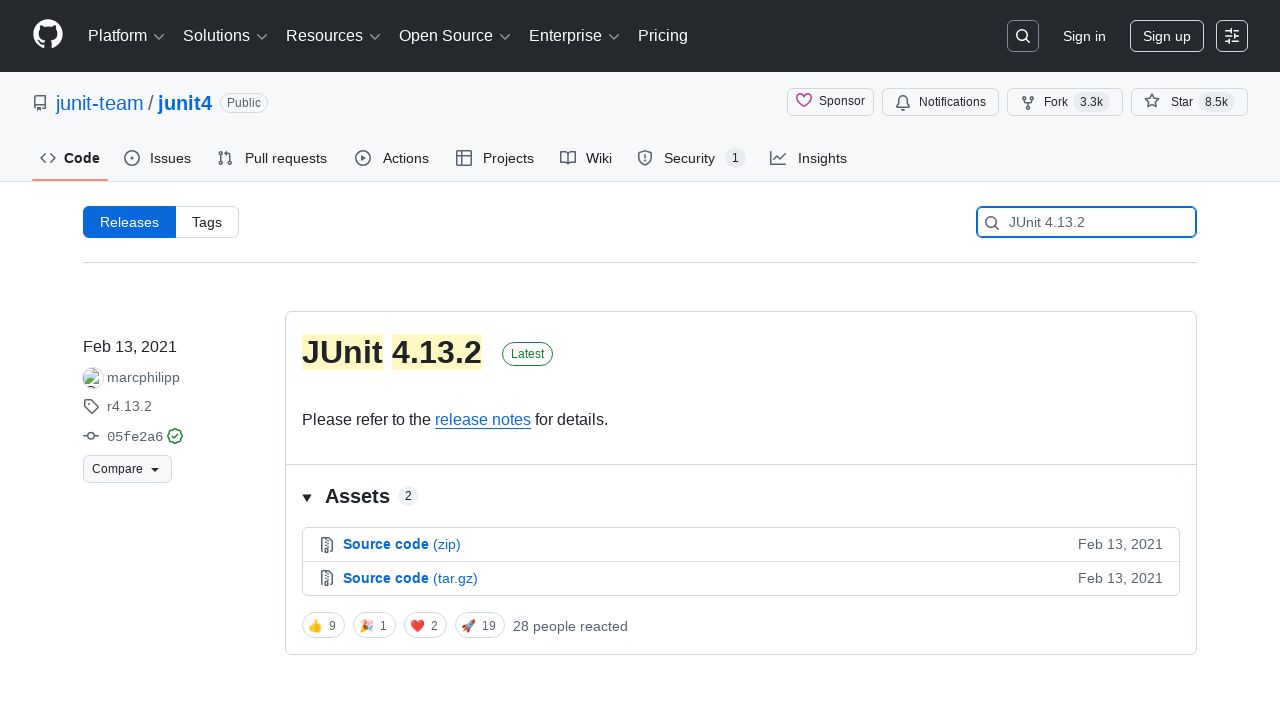